Tests the age form with invalid input to verify error message is displayed and user is not navigated away

Starting URL: https://kristinek.github.io/site/examples/age

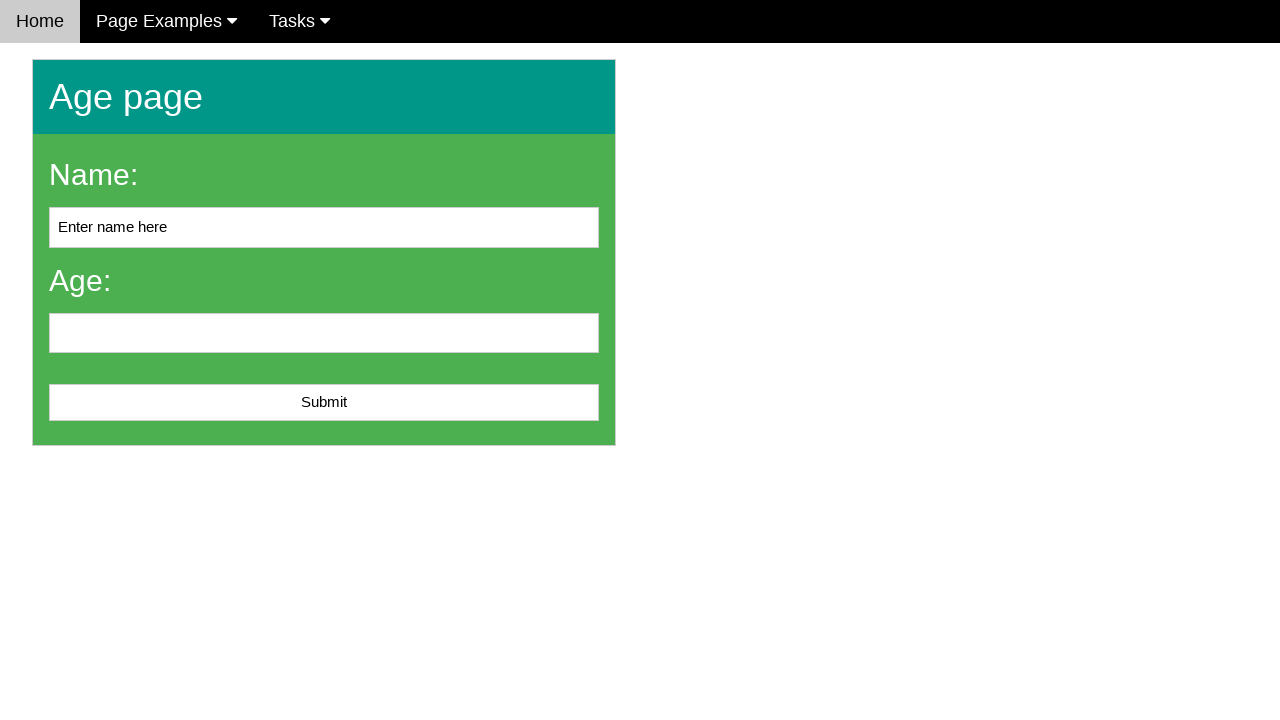

Cleared name field to leave it empty on #name
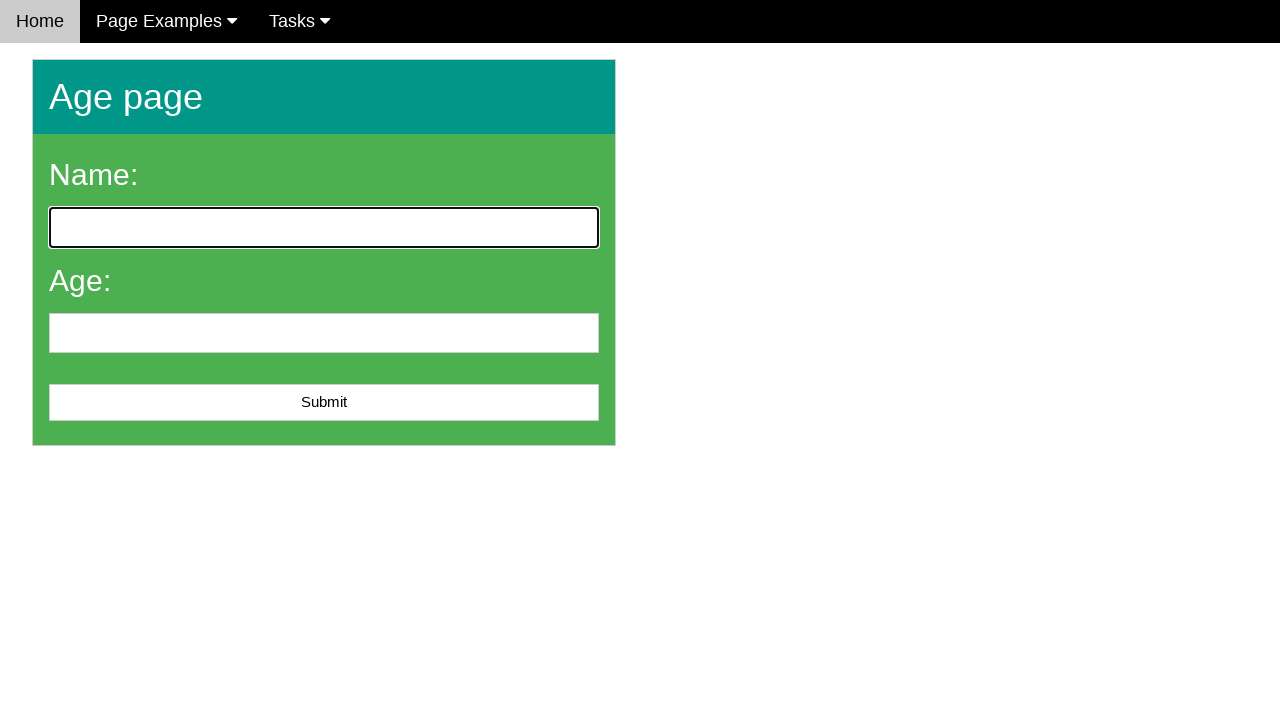

Filled age field with invalid value '-5' on #age
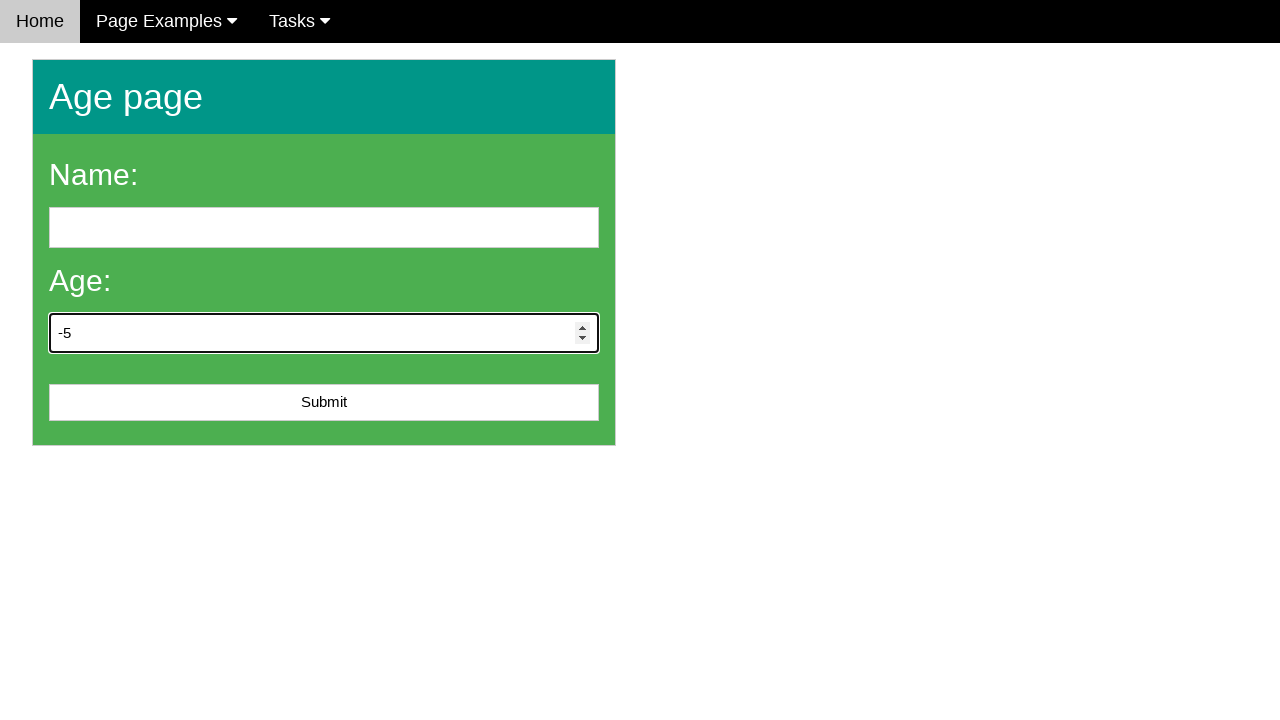

Clicked submit button with invalid form data at (324, 403) on #submit
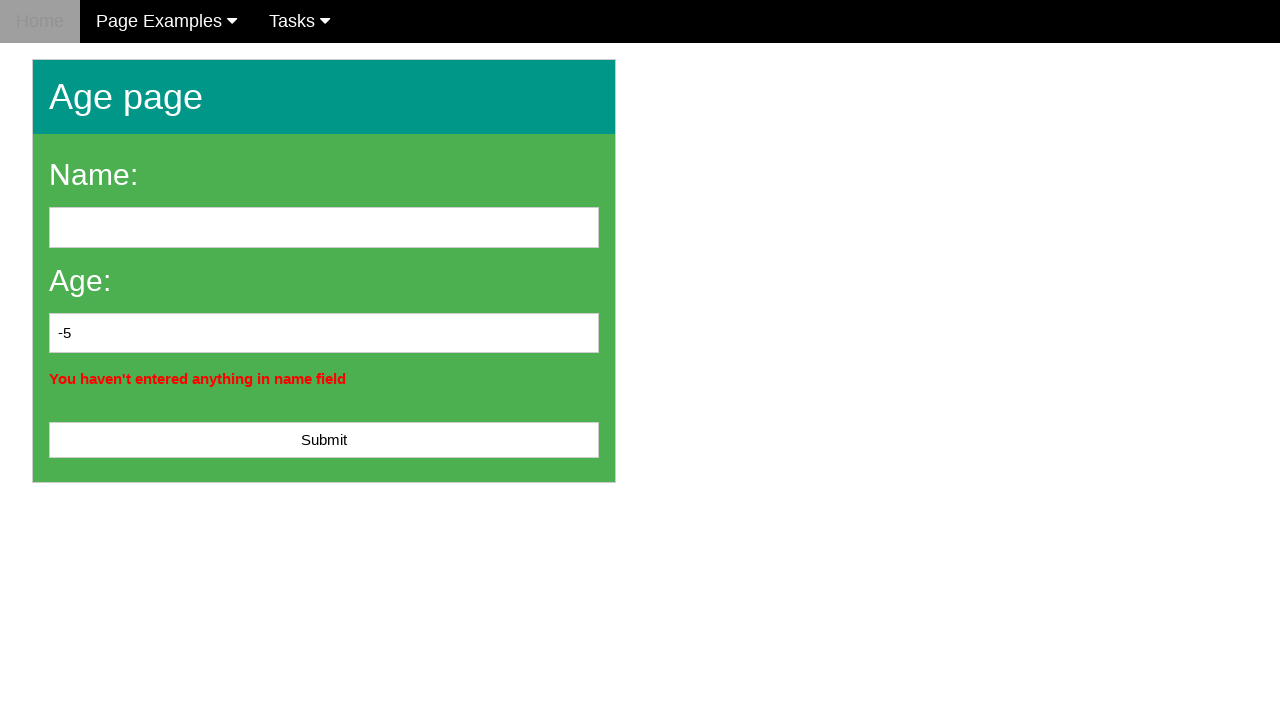

Verified that error message is visible
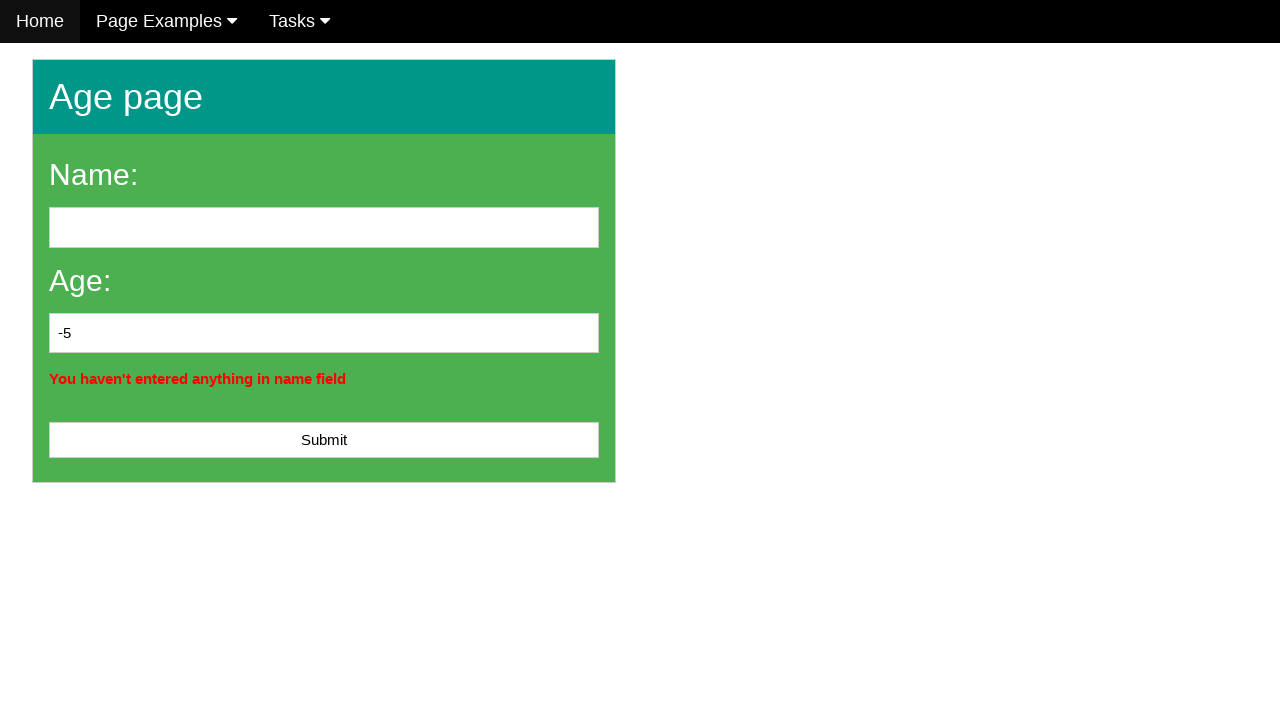

Verified that user was not navigated to age_2.html page
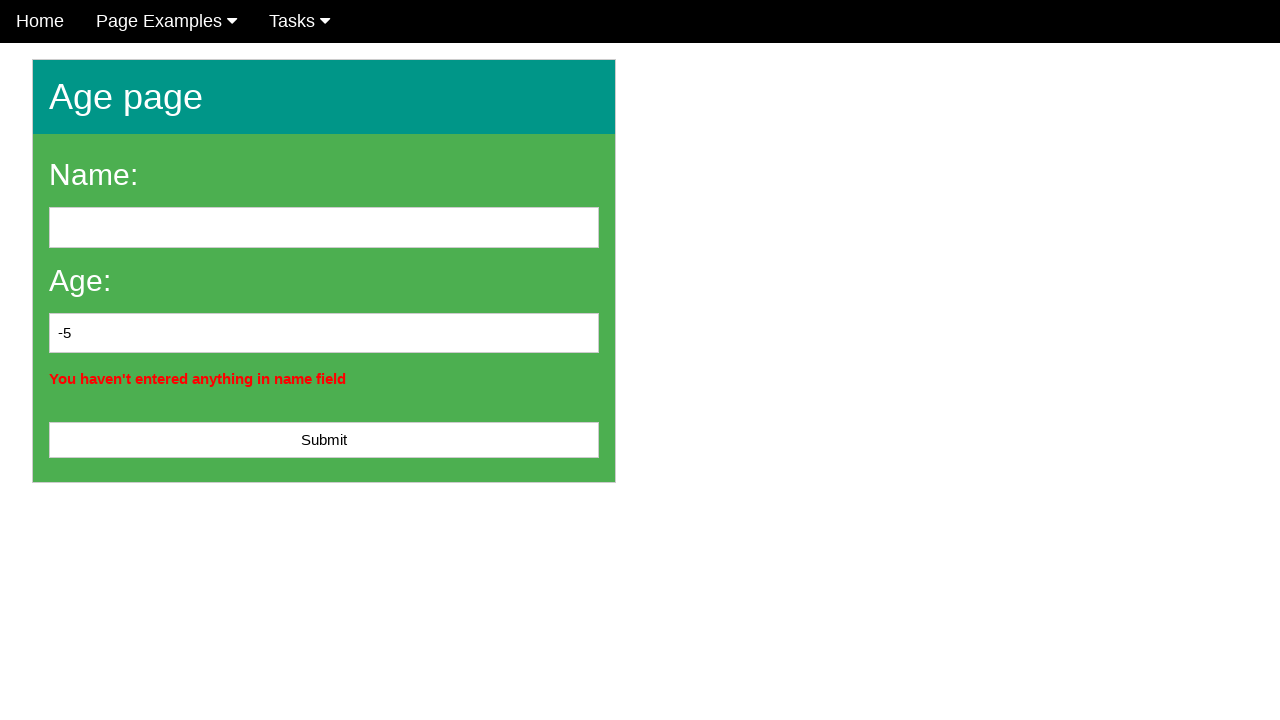

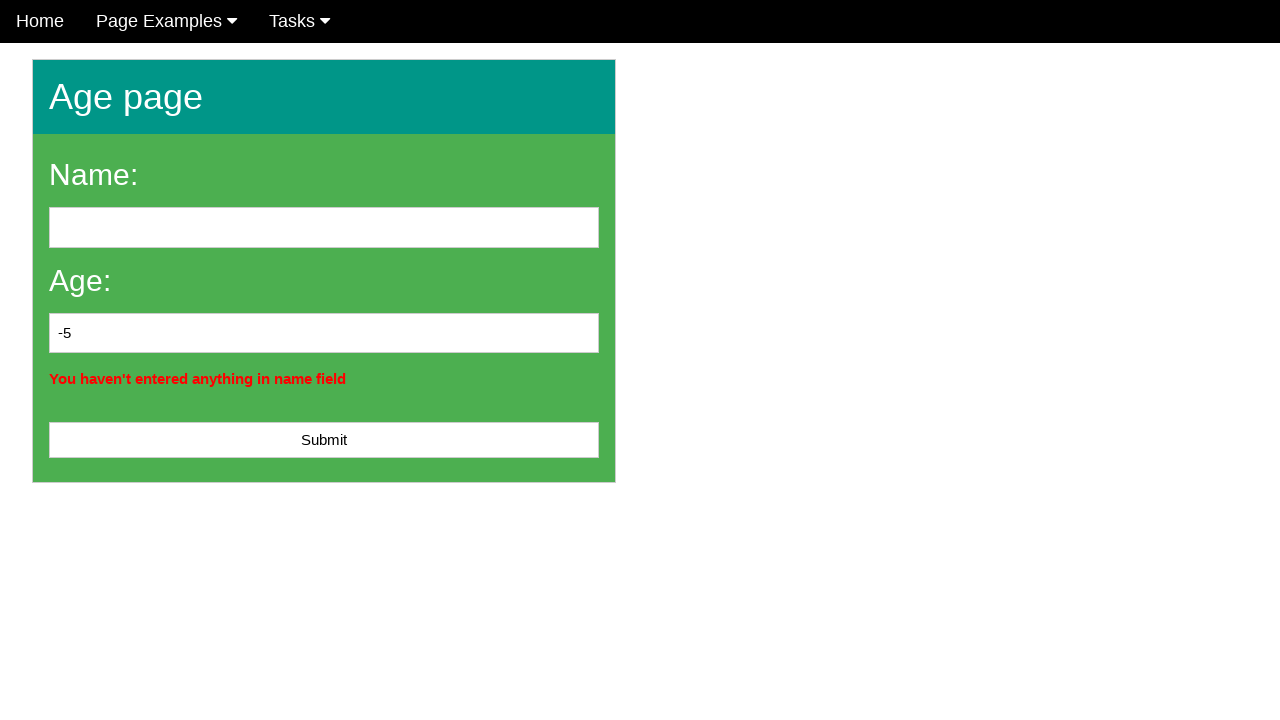